Tests file download functionality by downloading a TXT file from the page

Starting URL: http://the-internet.herokuapp.com/download

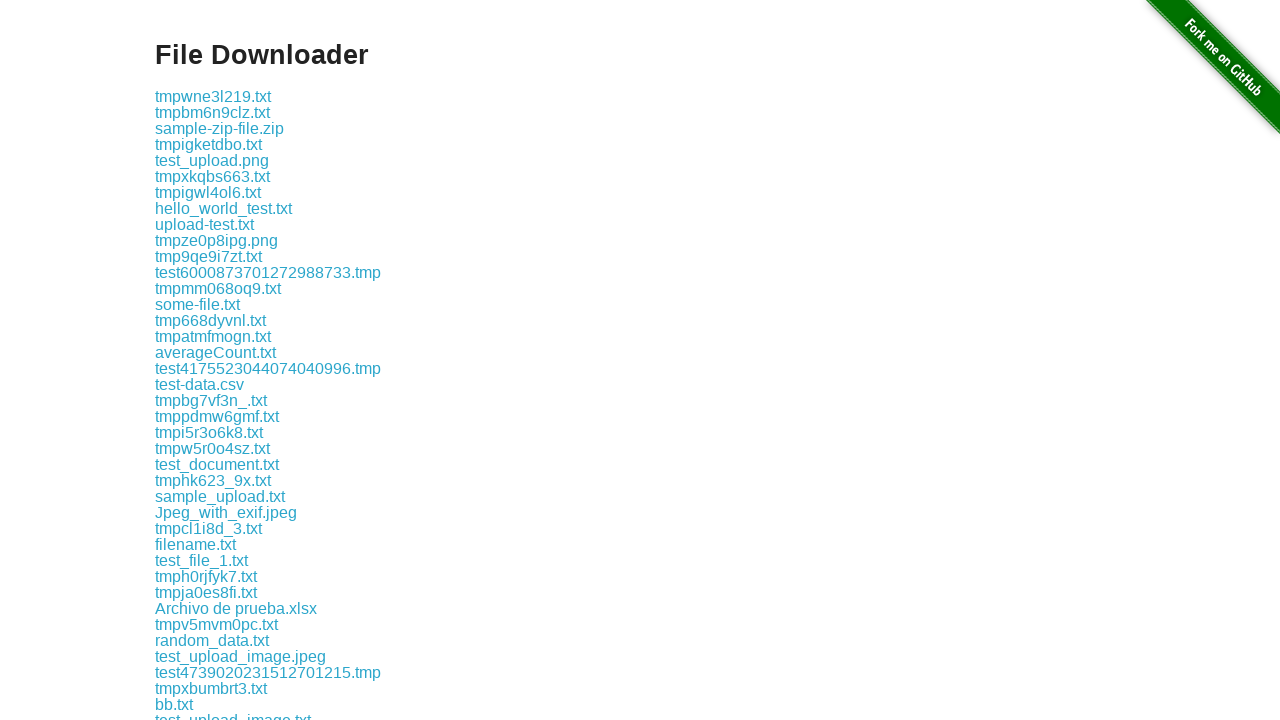

Download links are now visible on the page
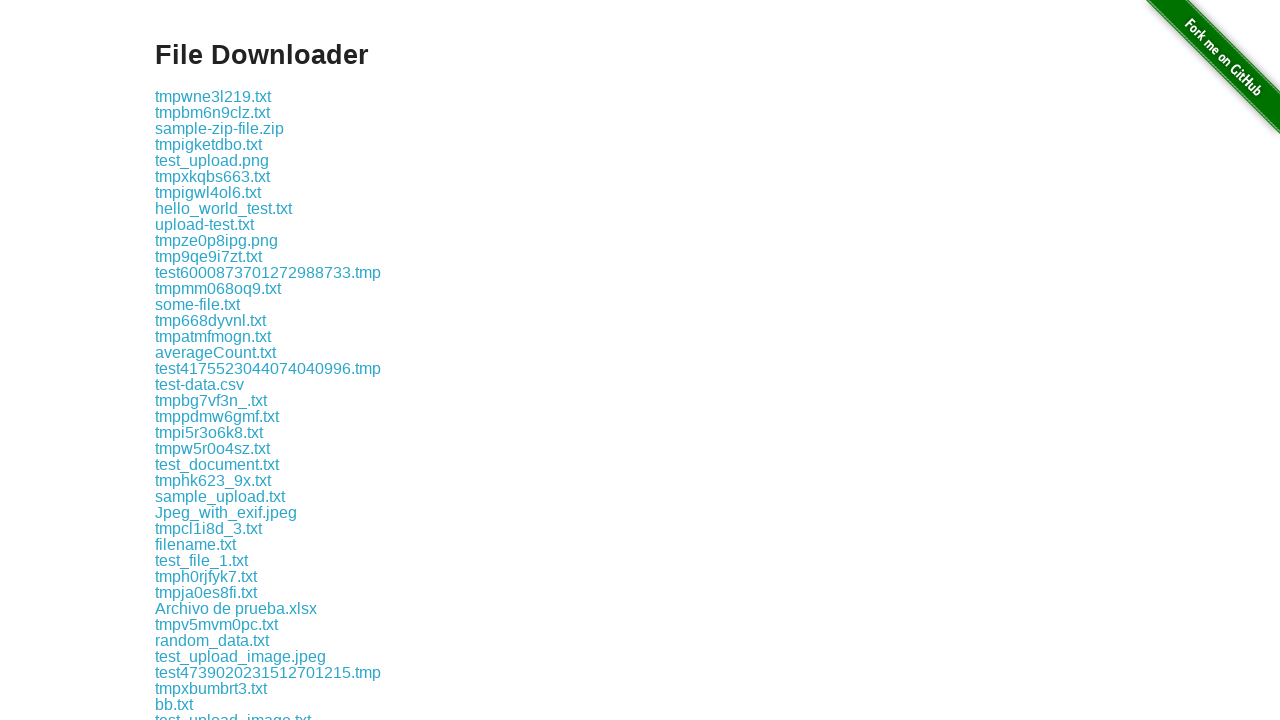

Clicked on TXT file download link at (213, 96) on a[href$='.txt']
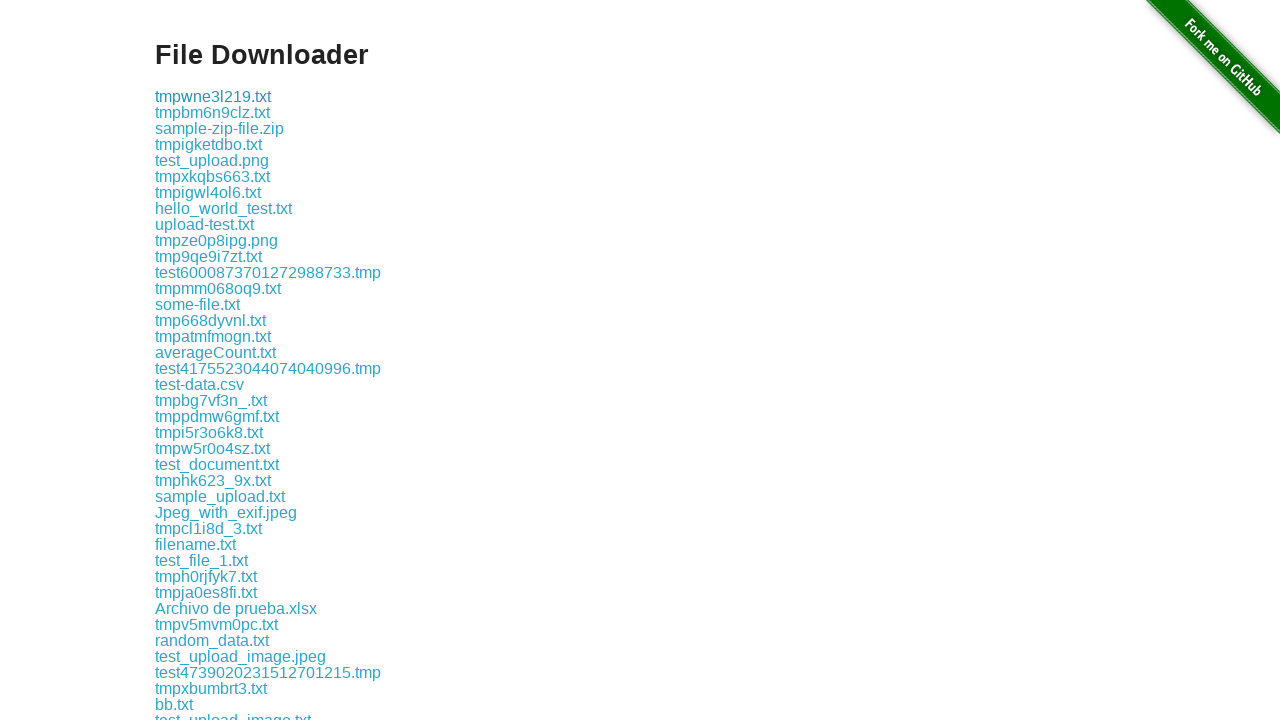

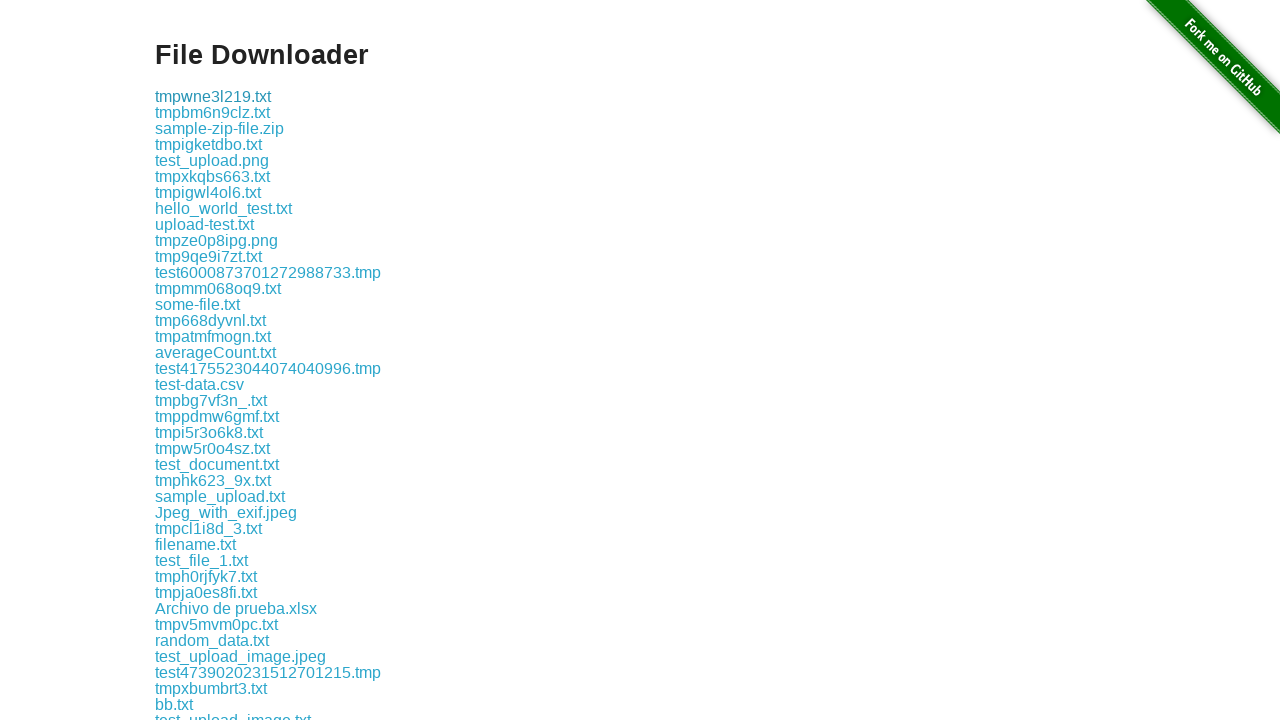